Tests the registration page by filling in the first name input field with a test value

Starting URL: https://awesomeqa.com/ui/index.php?route=account/register

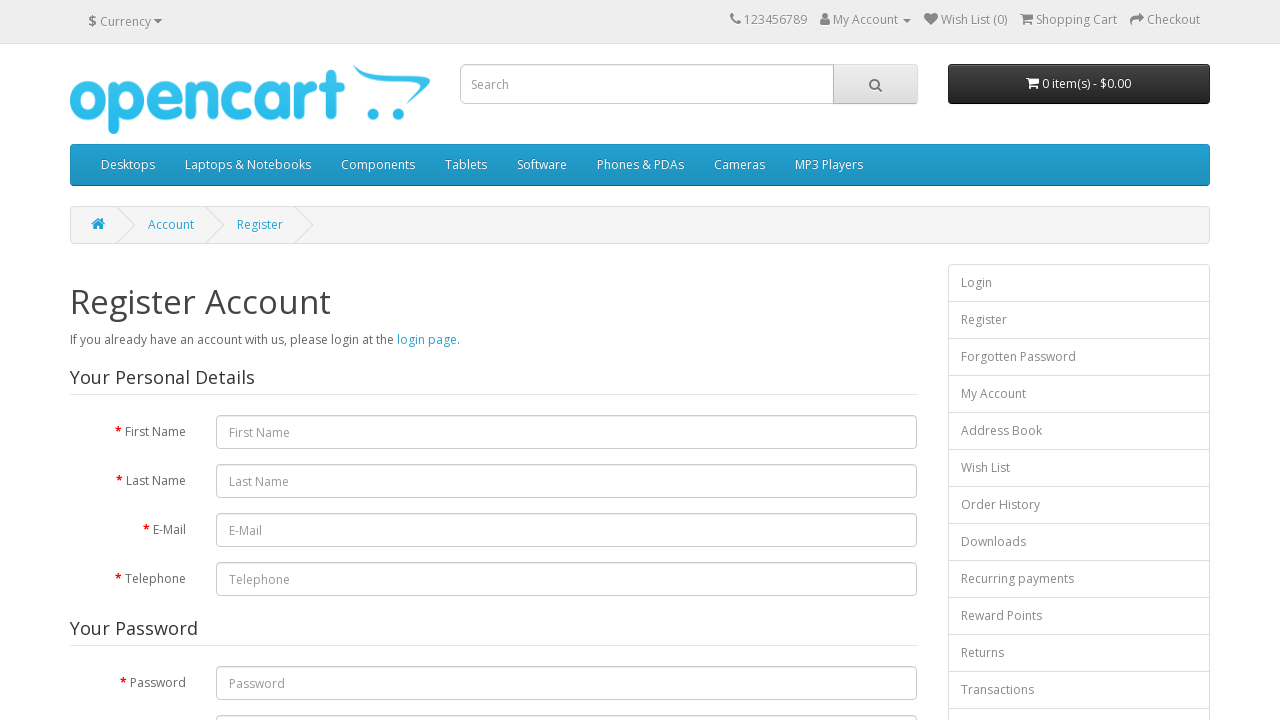

Filled first name input field with 'Hello' on registration page on input[name='firstname']
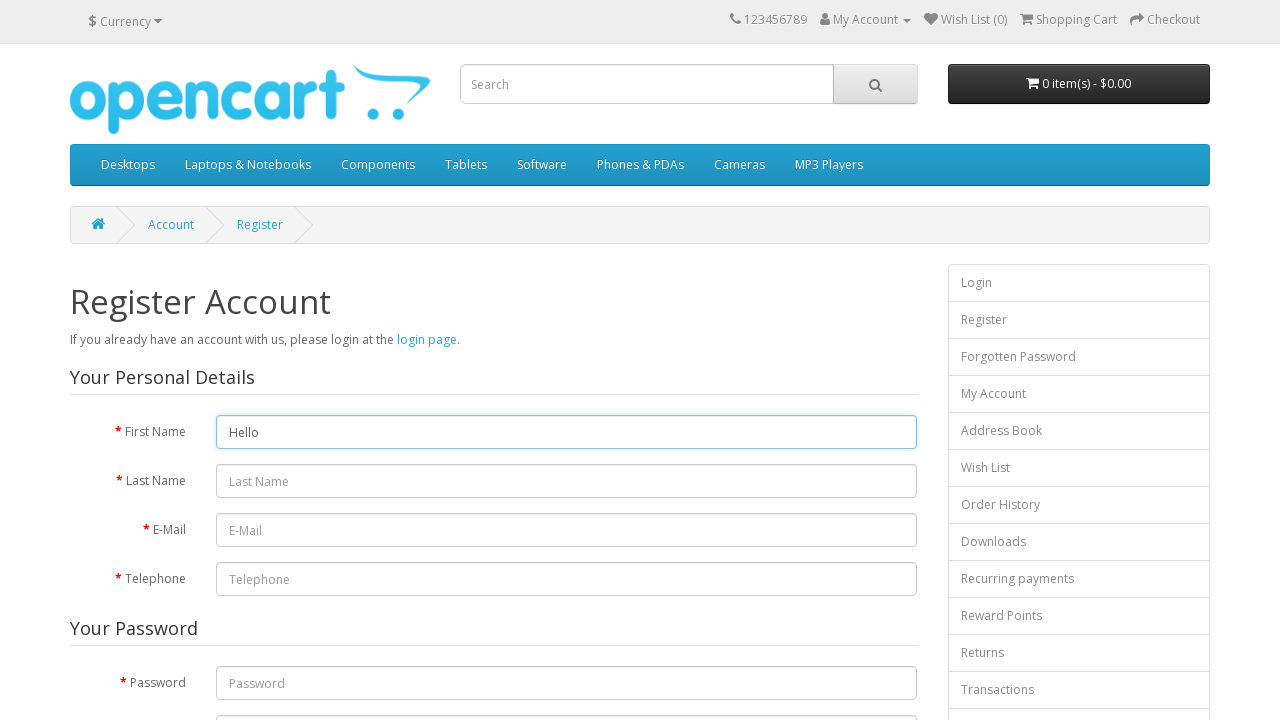

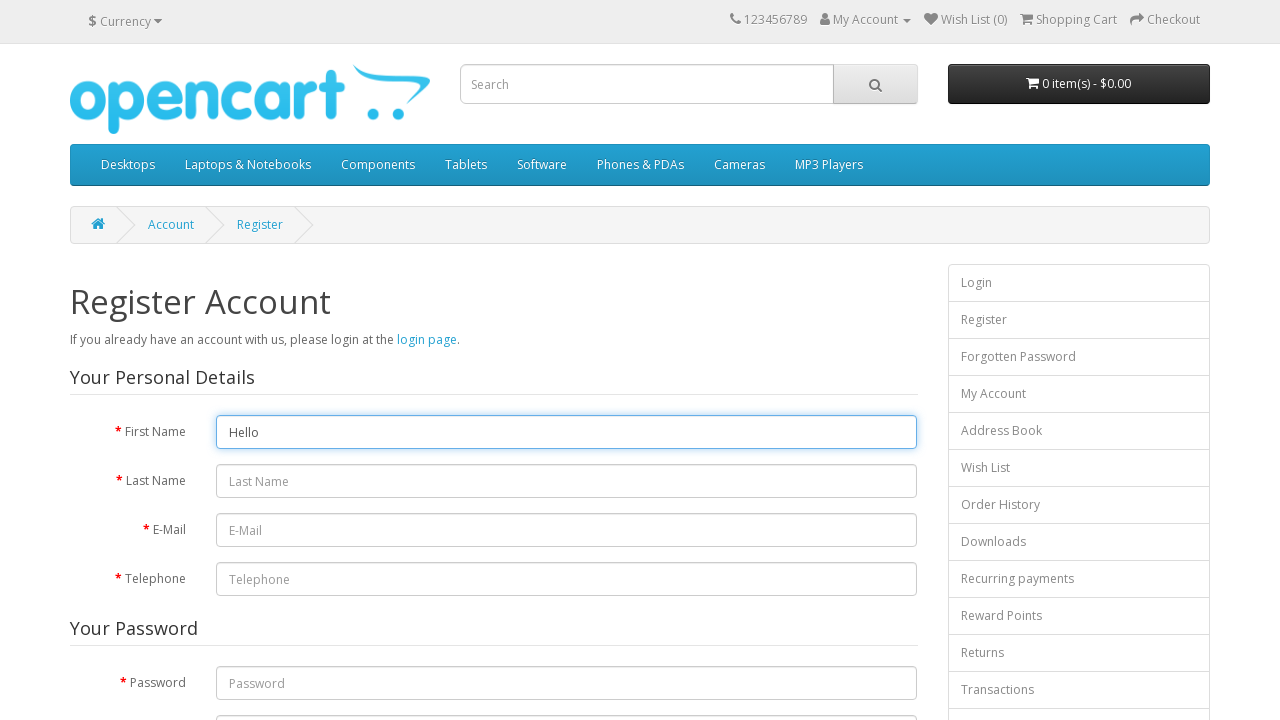